Tests drag and drop functionality by dragging an element from one location and dropping it to another target location

Starting URL: https://www.leafground.com/drag.xhtml

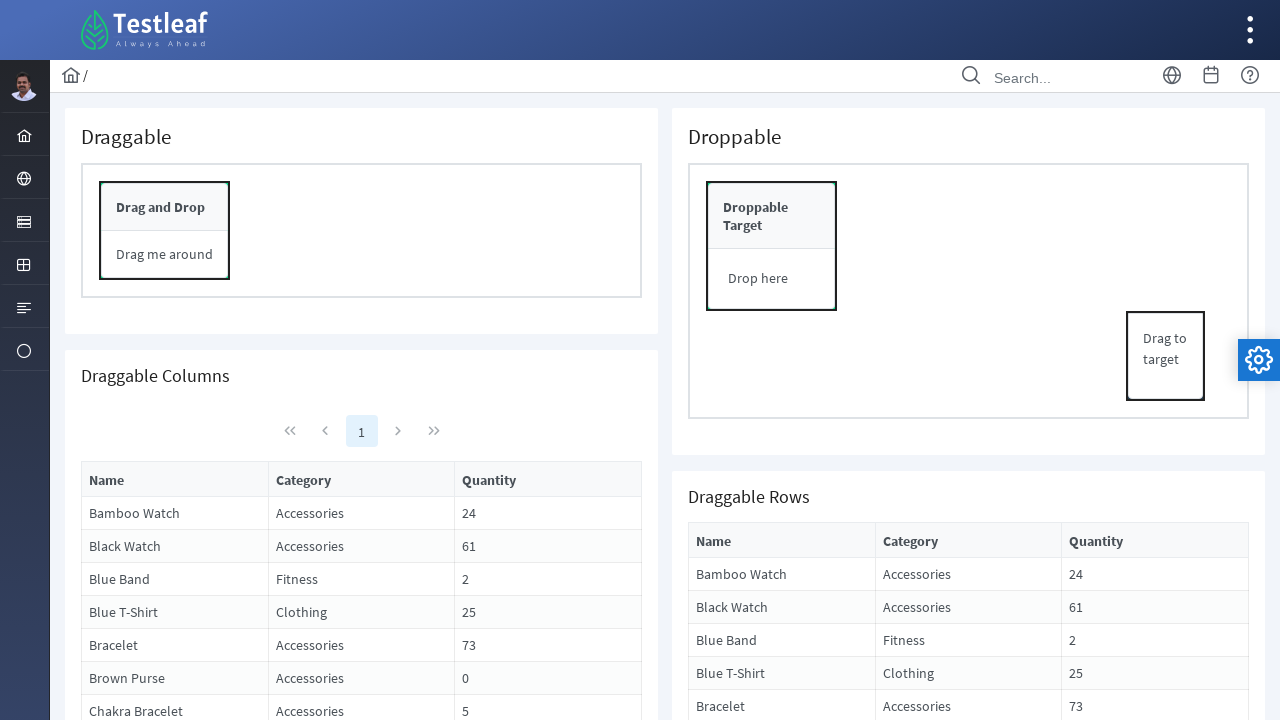

Located source element to drag
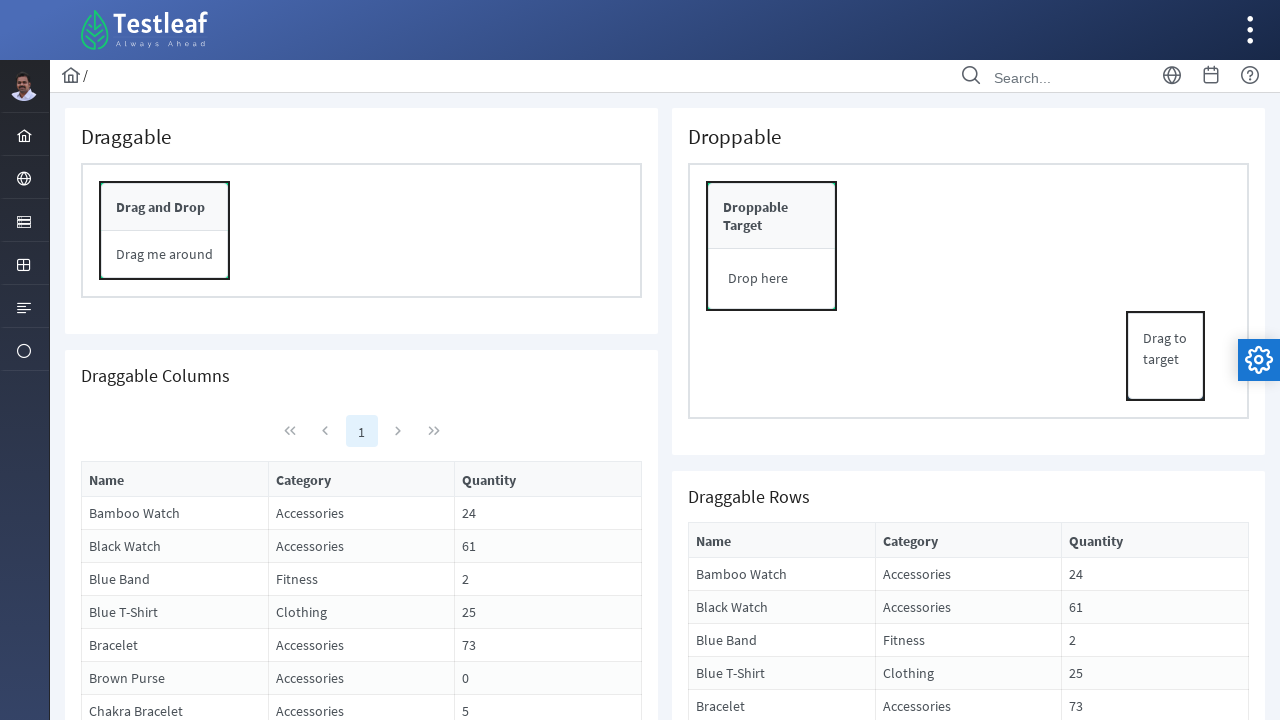

Located target element for drop
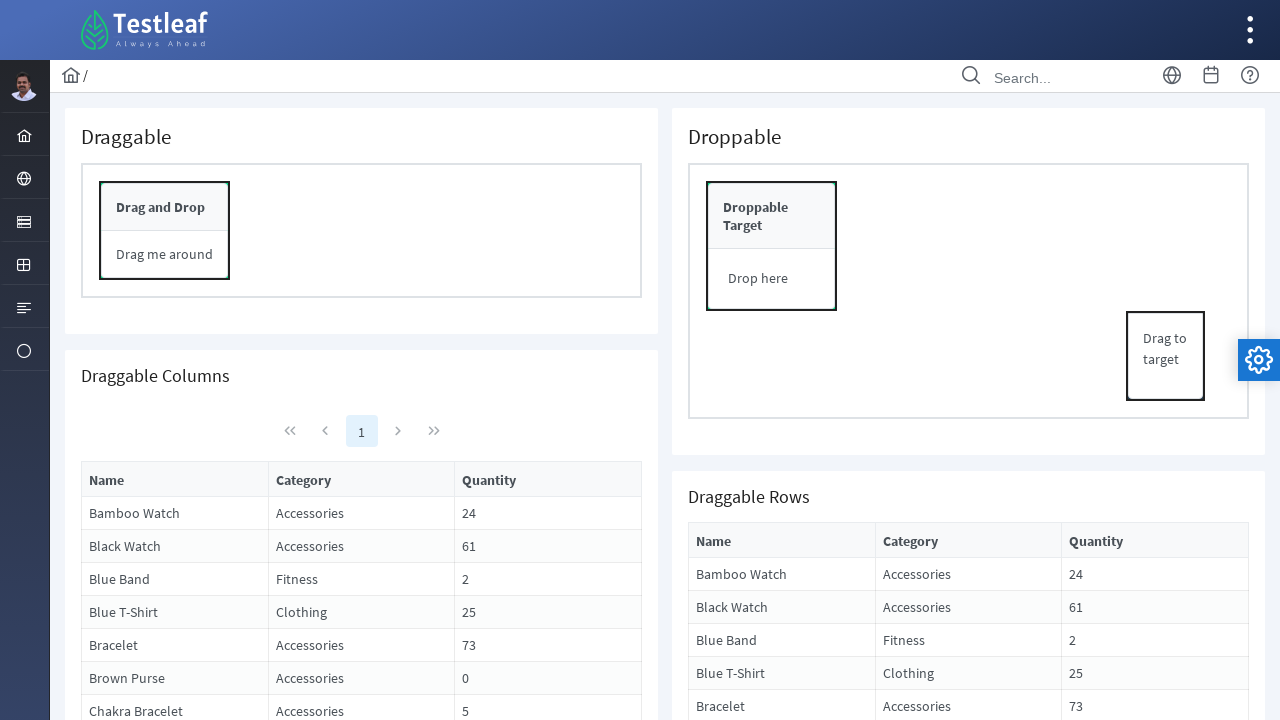

Dragged element from source location and dropped it on target location at (772, 279)
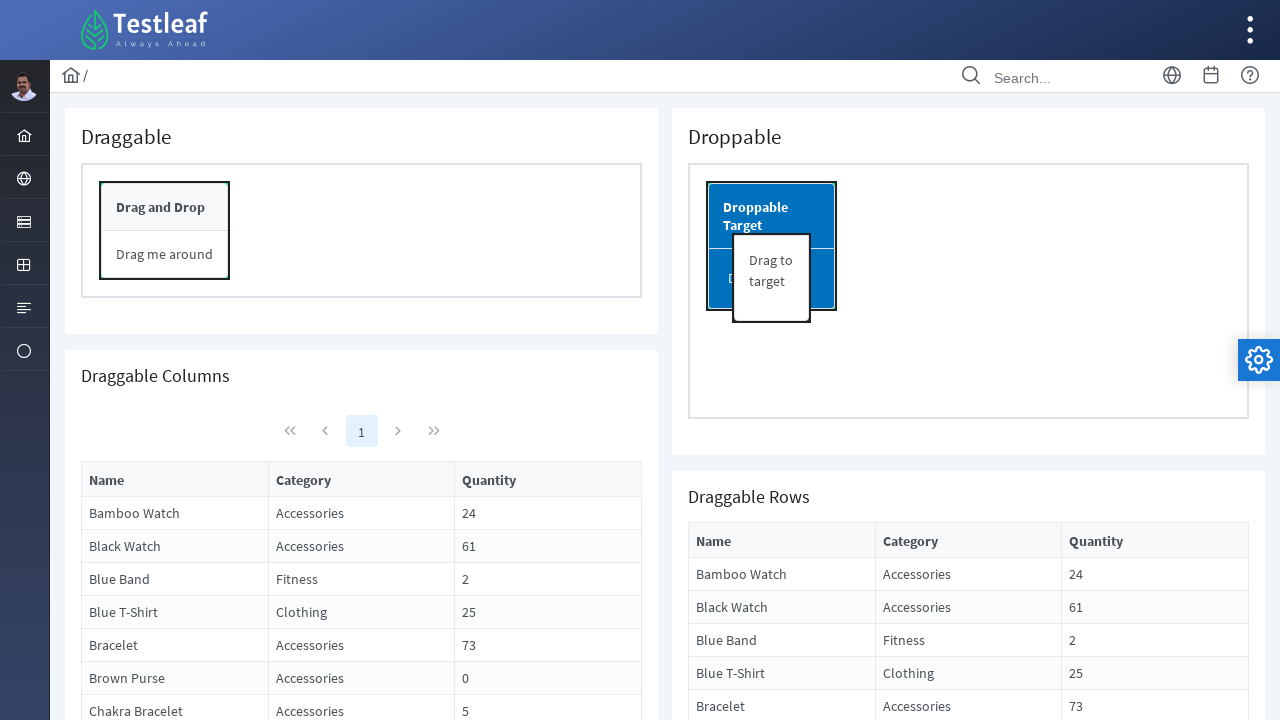

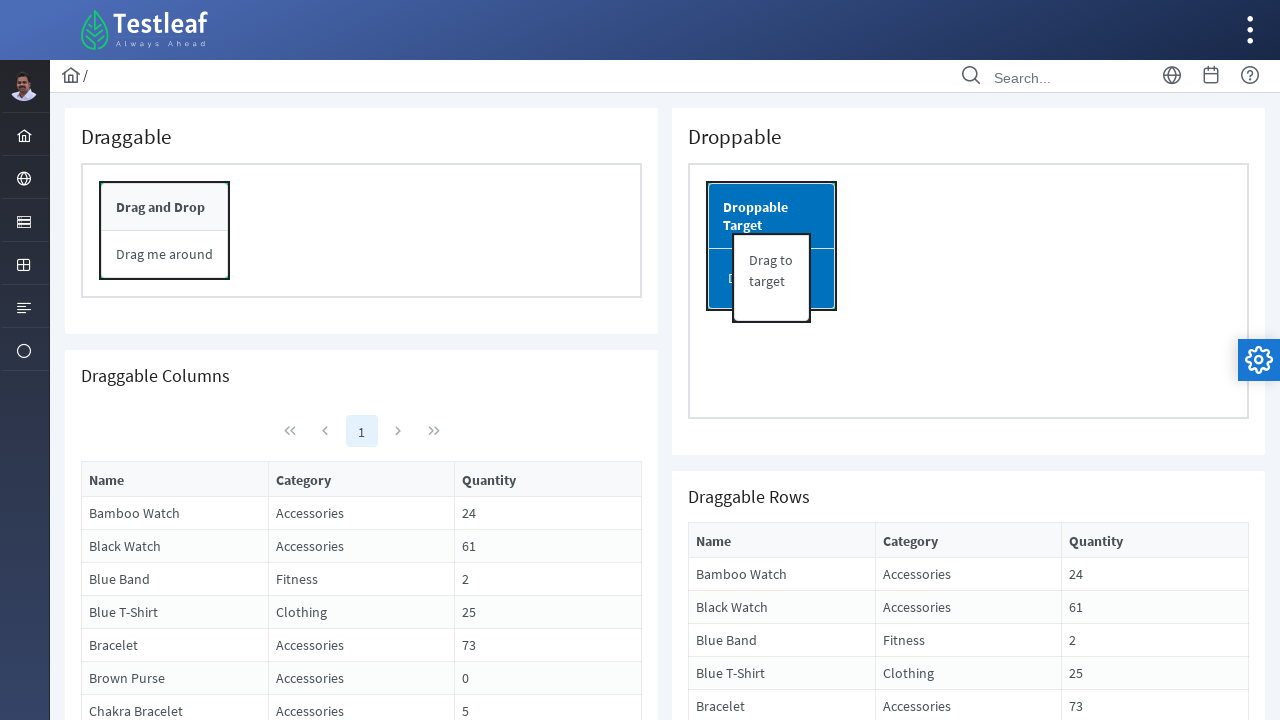